Tests right-click context menu functionality by performing a right-click action on an element, selecting a menu option, and handling the resulting alert

Starting URL: https://swisnl.github.io/jQuery-contextMenu/demo.html

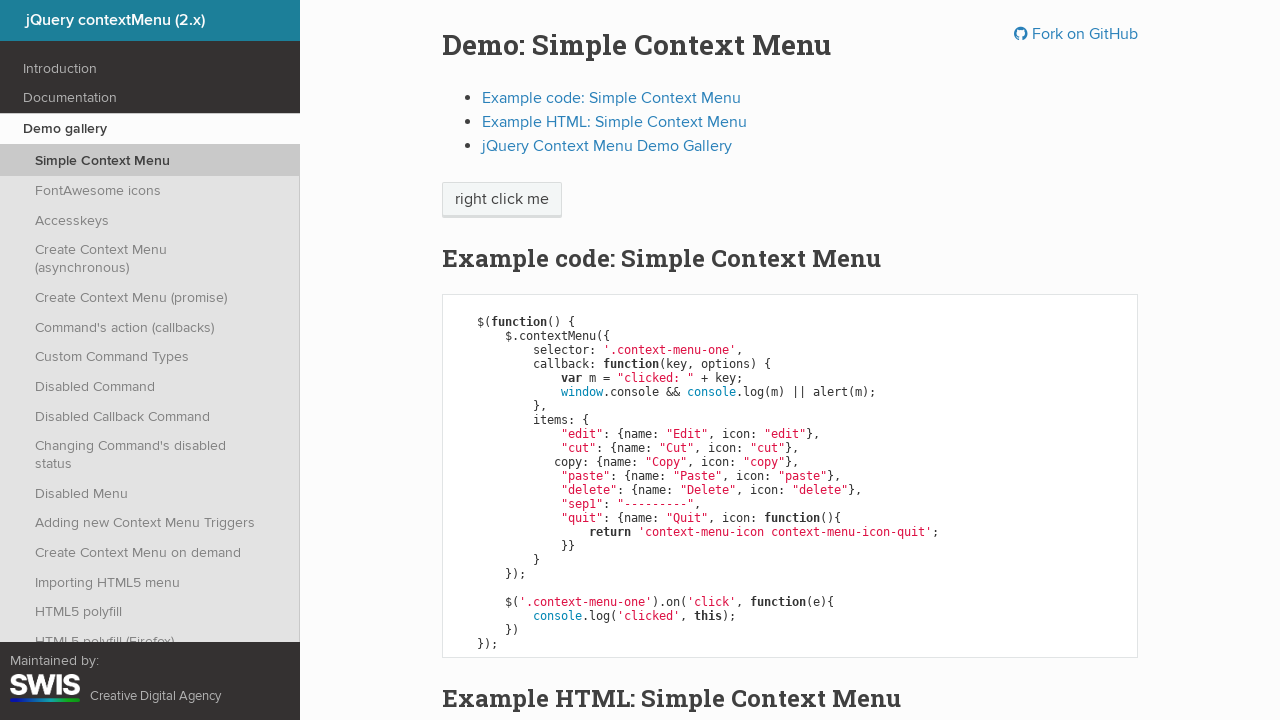

Located the 'right click me' element
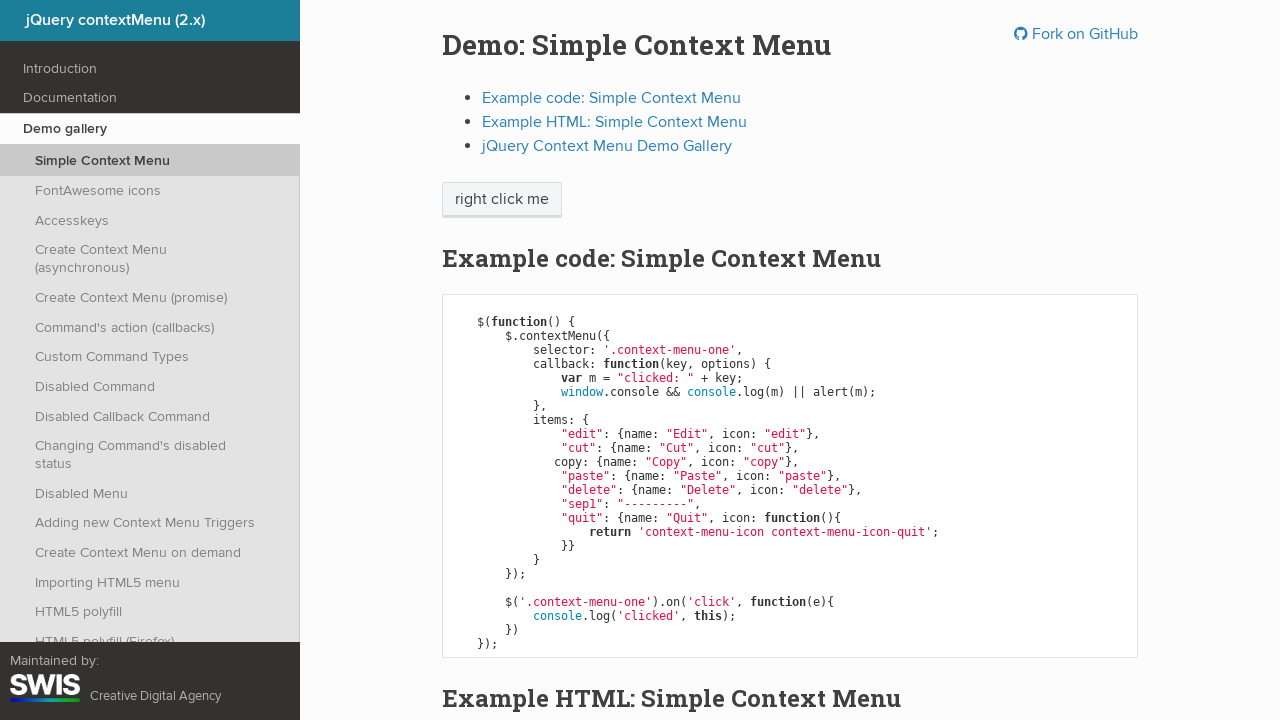

Performed right-click on the element to open context menu at (502, 200) on xpath=//span[text()='right click me']
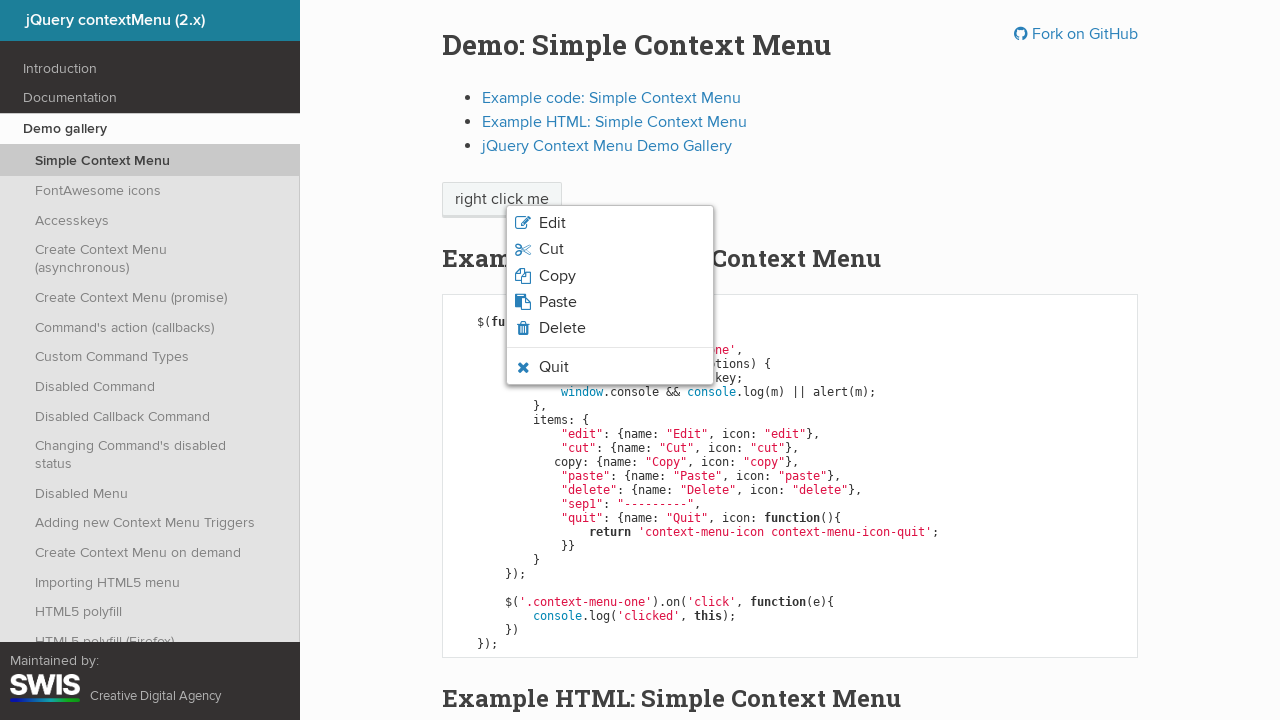

Clicked the Copy option in the context menu at (610, 276) on xpath=//li[@class='context-menu-item context-menu-icon context-menu-icon-copy']
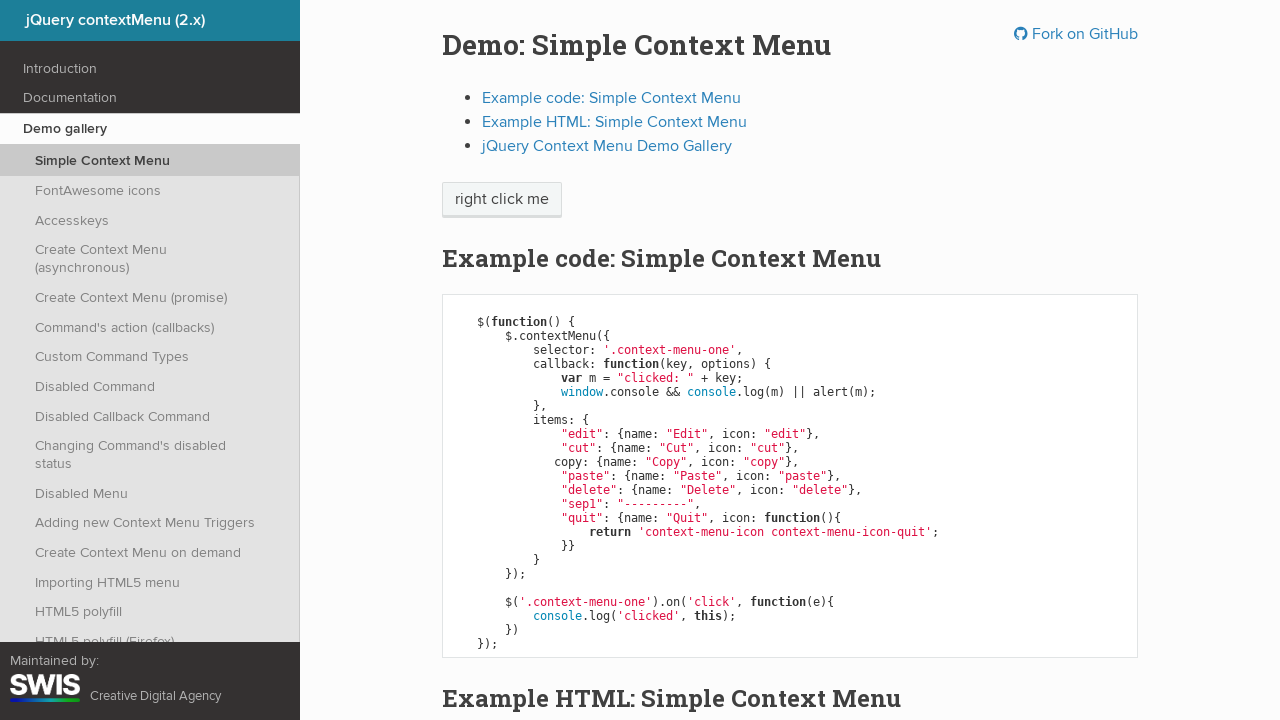

Set up dialog handler to accept any alerts
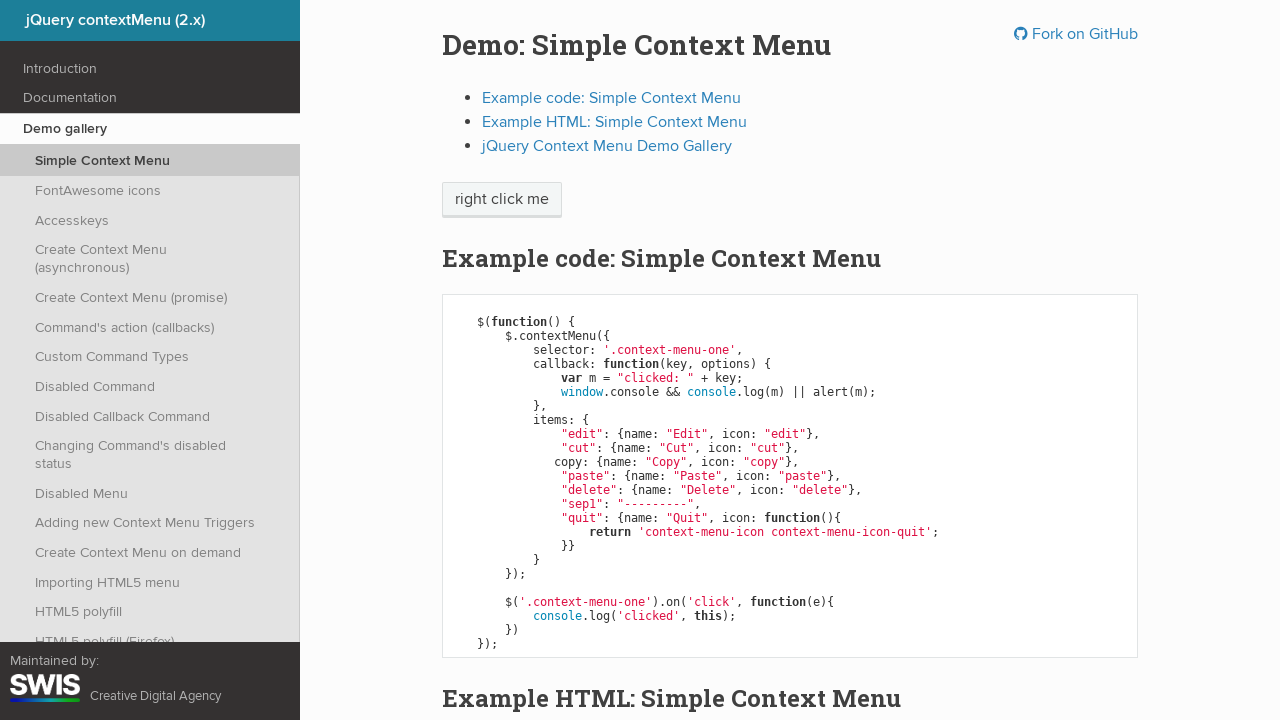

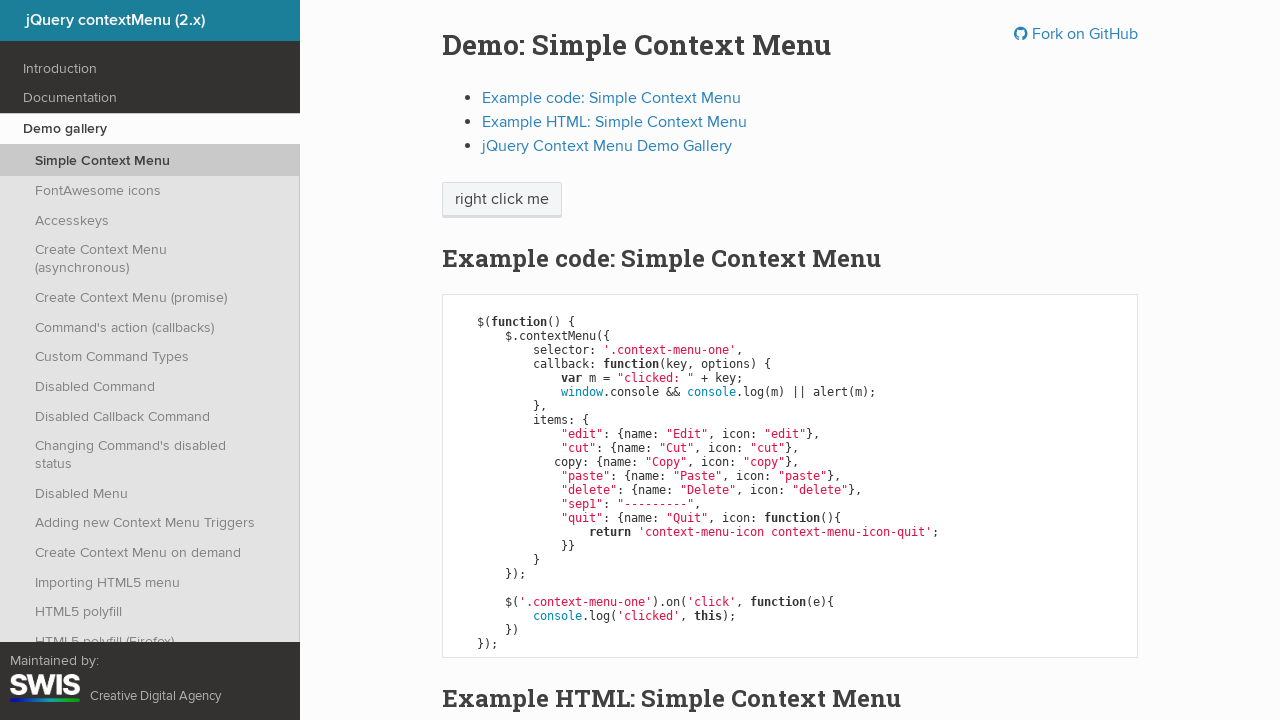